Tests a web form submission by filling in first name, last name, and email fields, then submitting the form by pressing Enter on the submit button.

Starting URL: http://secure-retreat-92358.herokuapp.com/

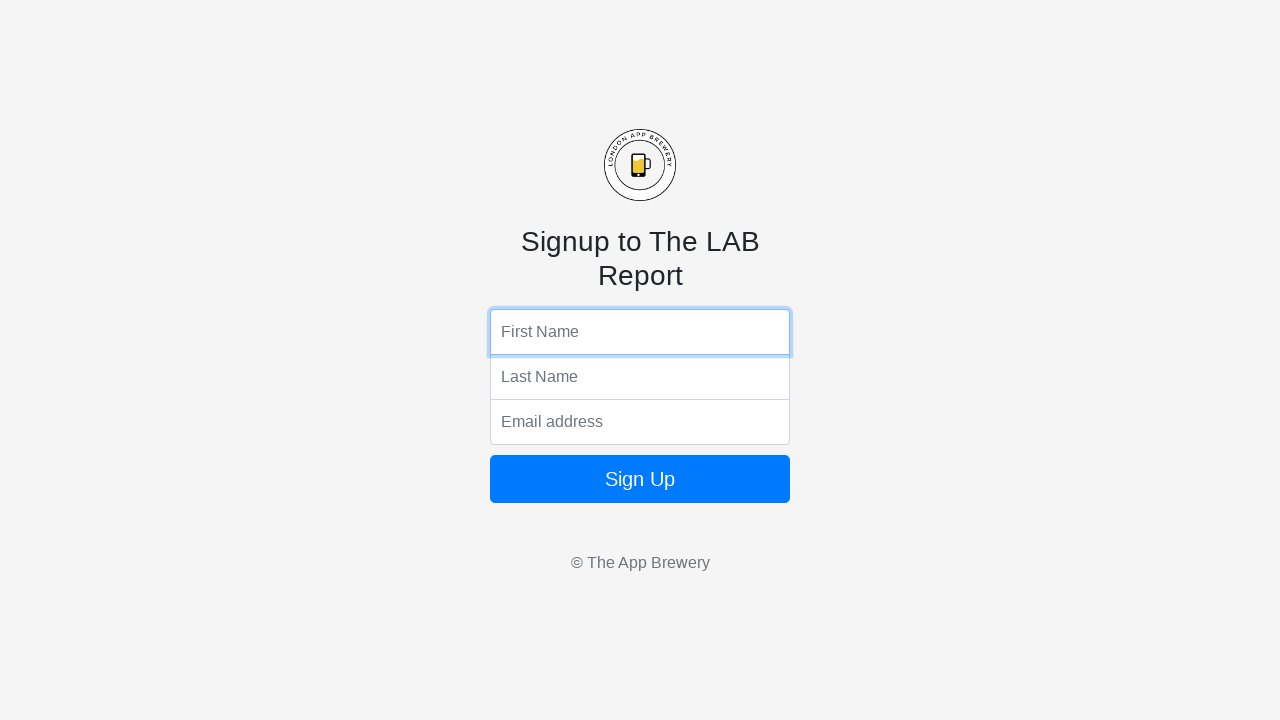

Filled first name field with 'Marcus Thompson' on form input:nth-of-type(1)
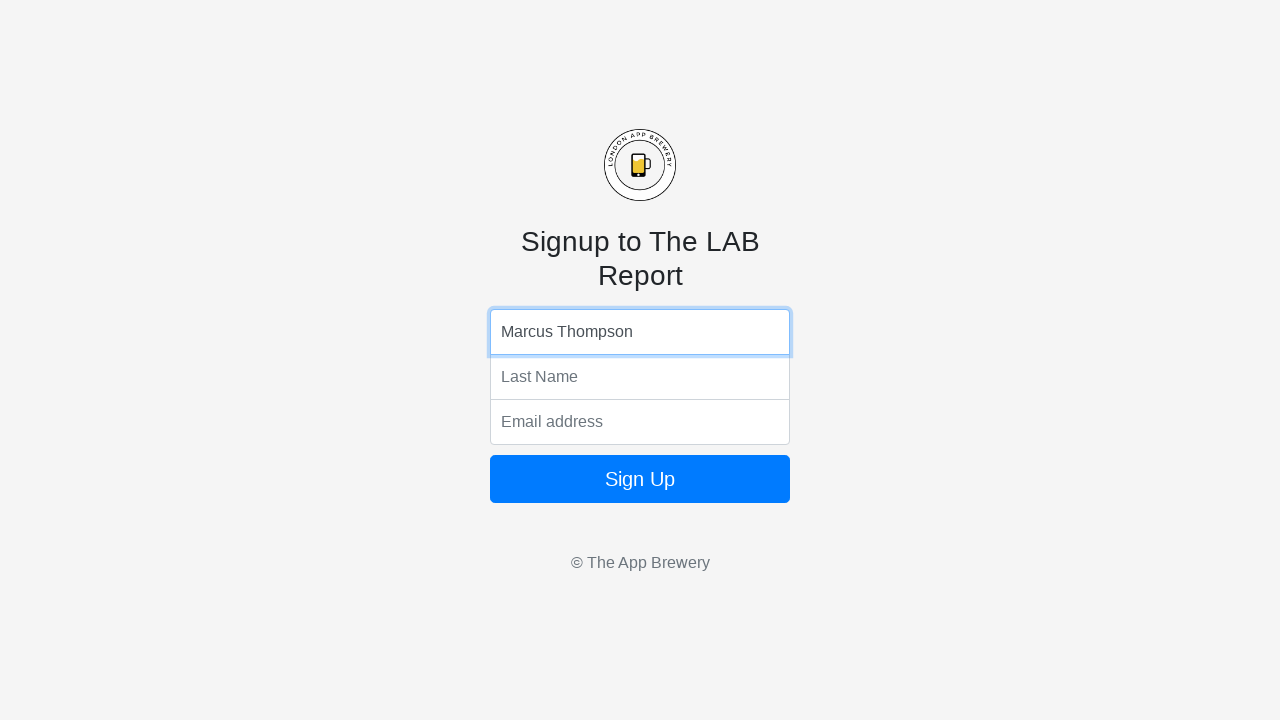

Filled last name field with 'Senior Software Engineer' on form input:nth-of-type(2)
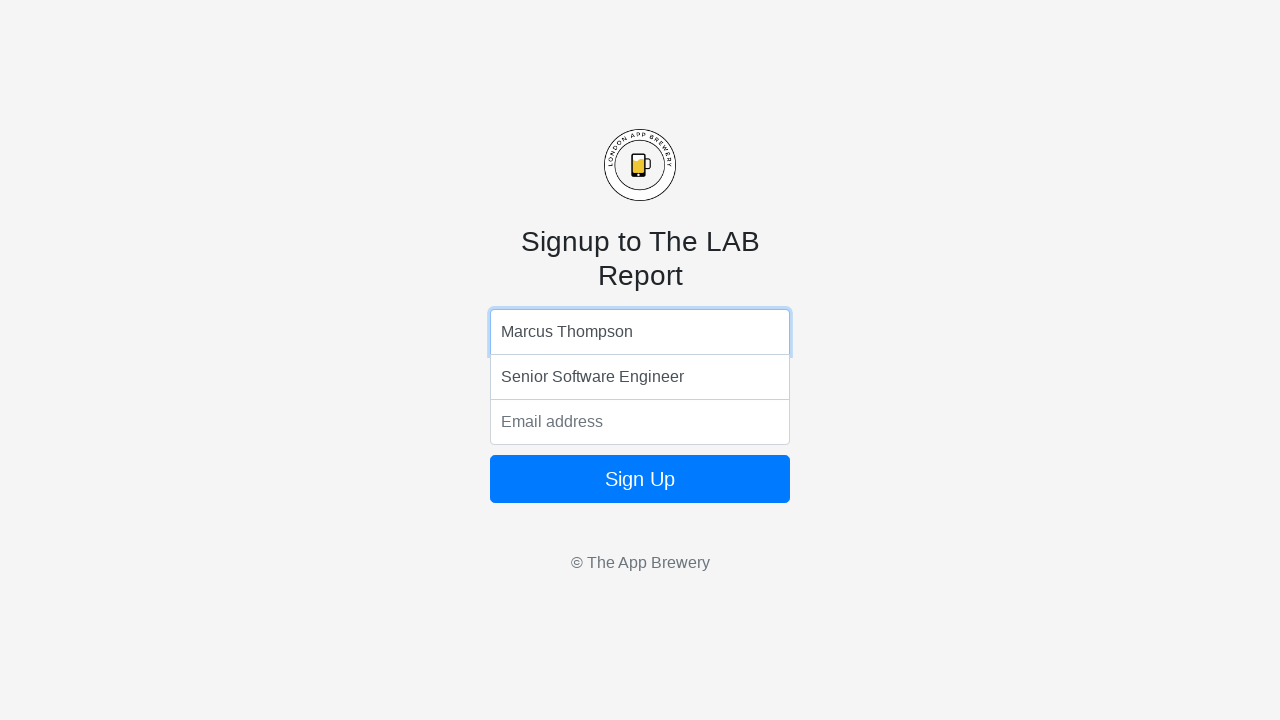

Filled email field with 'marcus.thompson@example.com' on form input:nth-of-type(3)
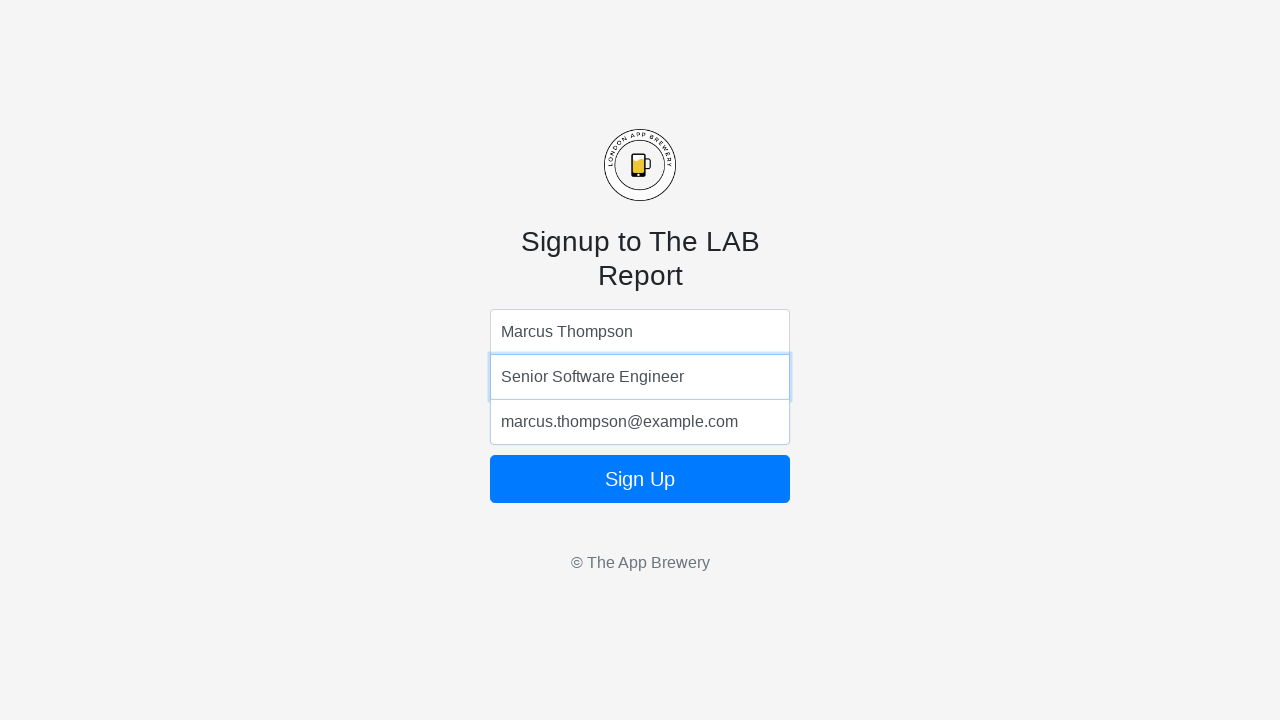

Clicked submit button to submit the form at (640, 479) on form button
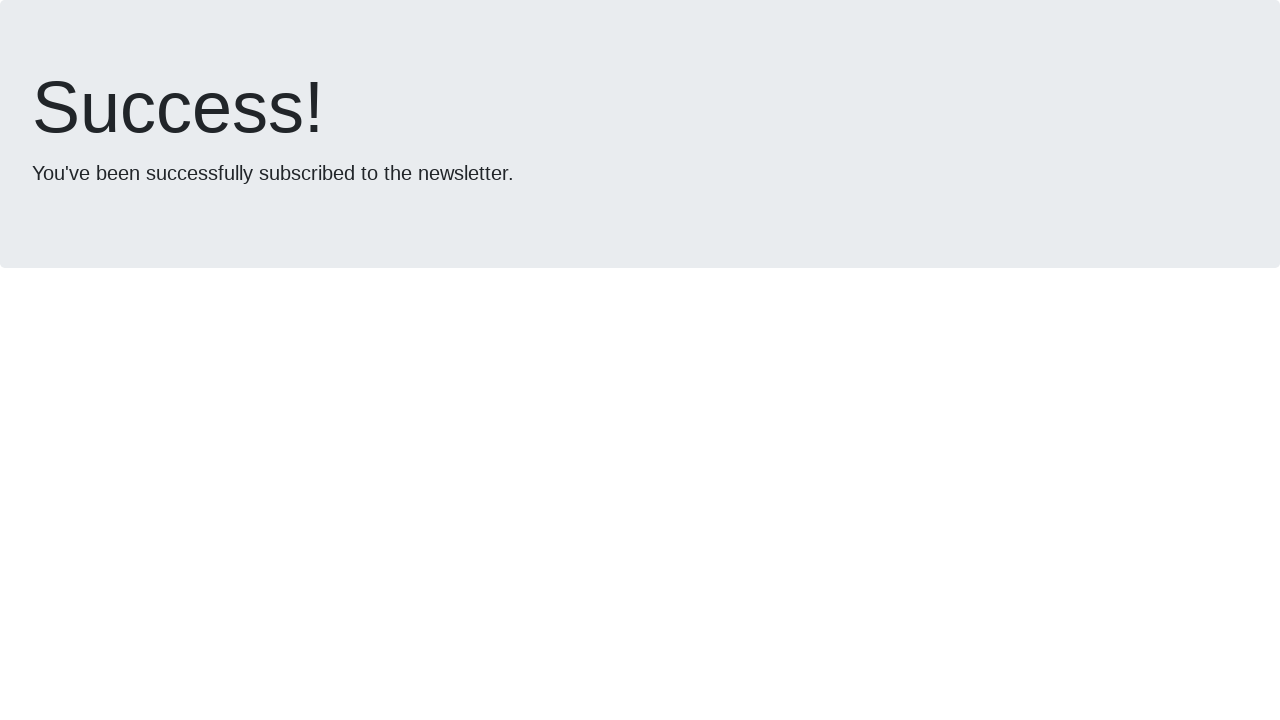

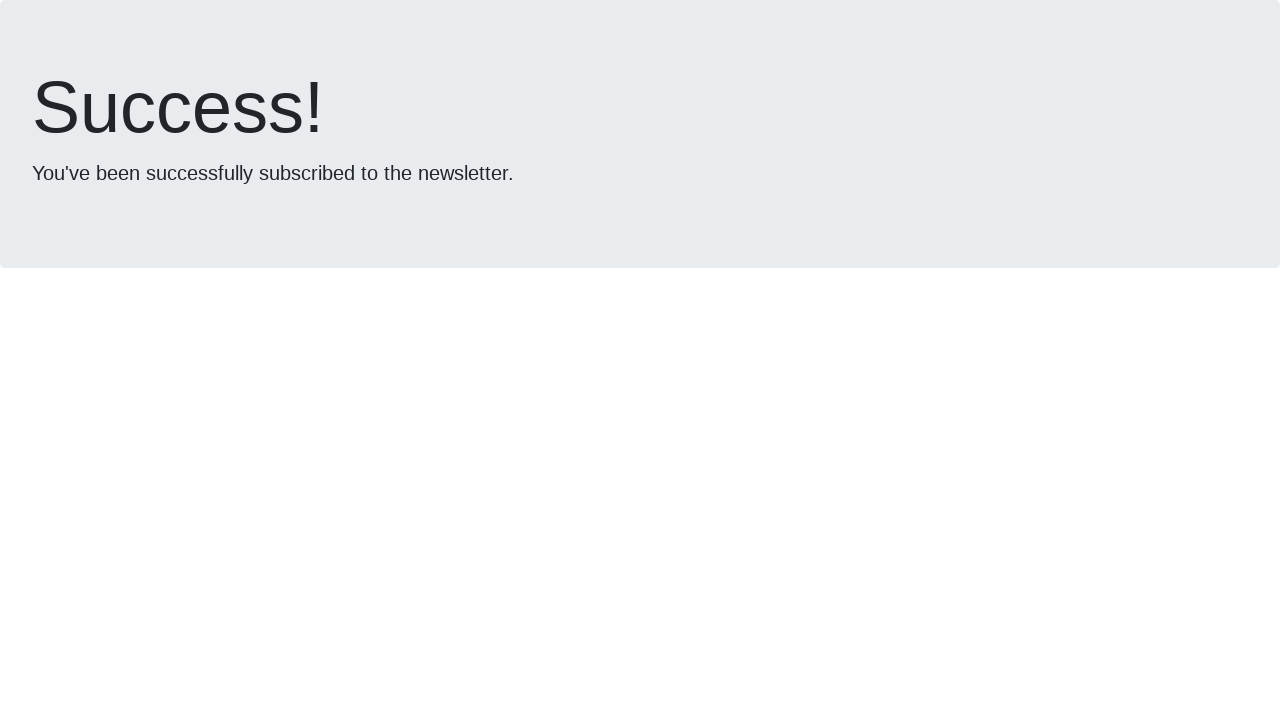